Tests calendar navigation by clicking the Next button to advance the calendar and then clicking the Previous button to go back

Starting URL: https://www.leafground.com/calendar.xhtml

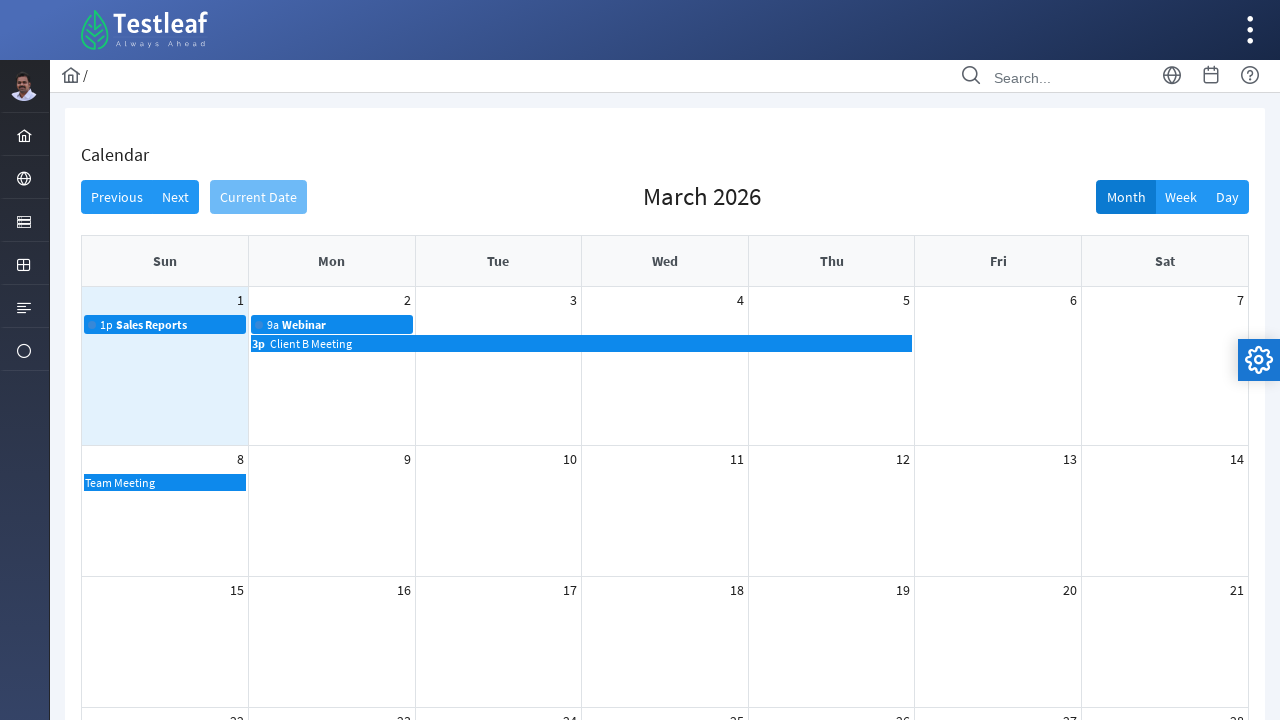

Waited for Next button to load on calendar page
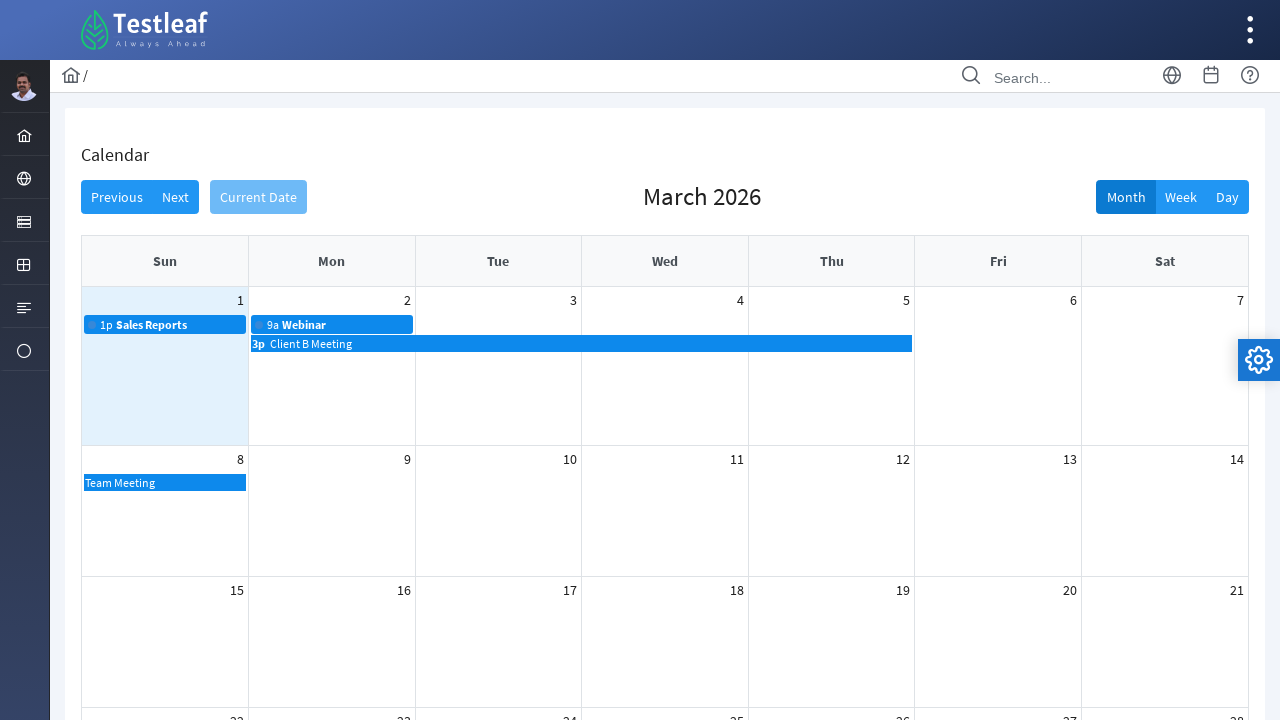

Clicked Next button to advance calendar at (176, 197) on xpath=//button[text()='Next']
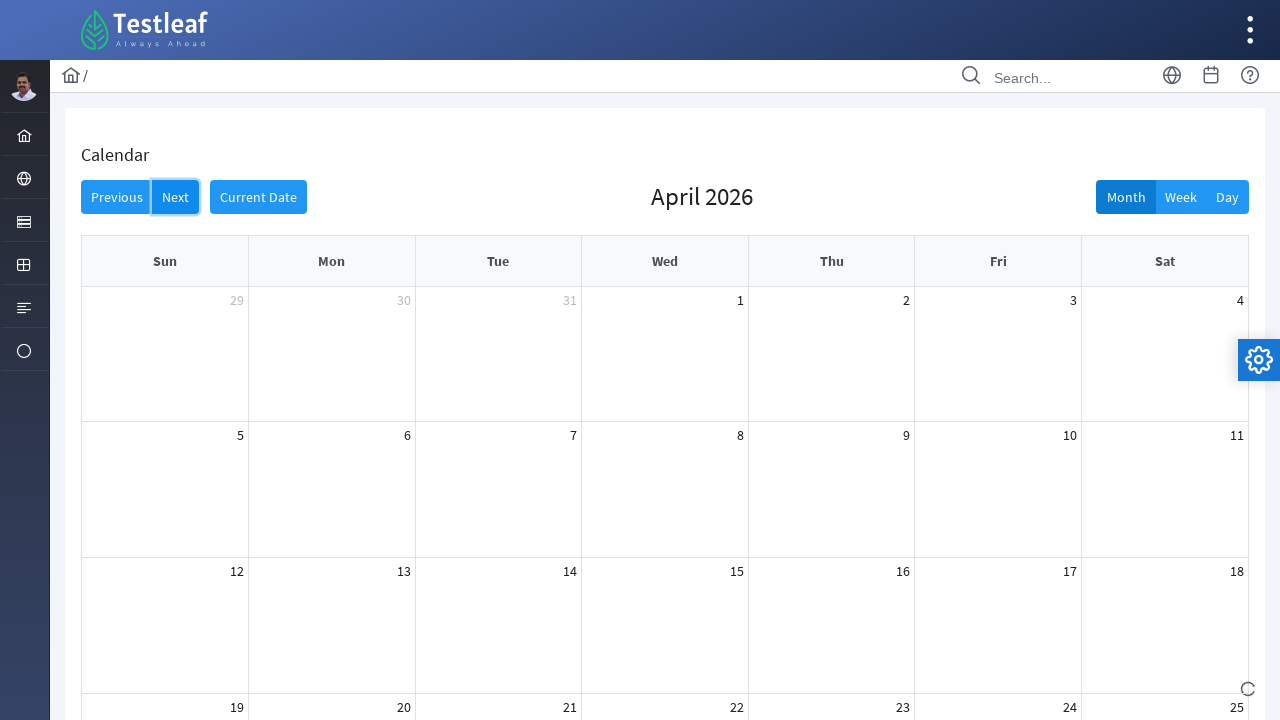

Waited 1 second for calendar to update
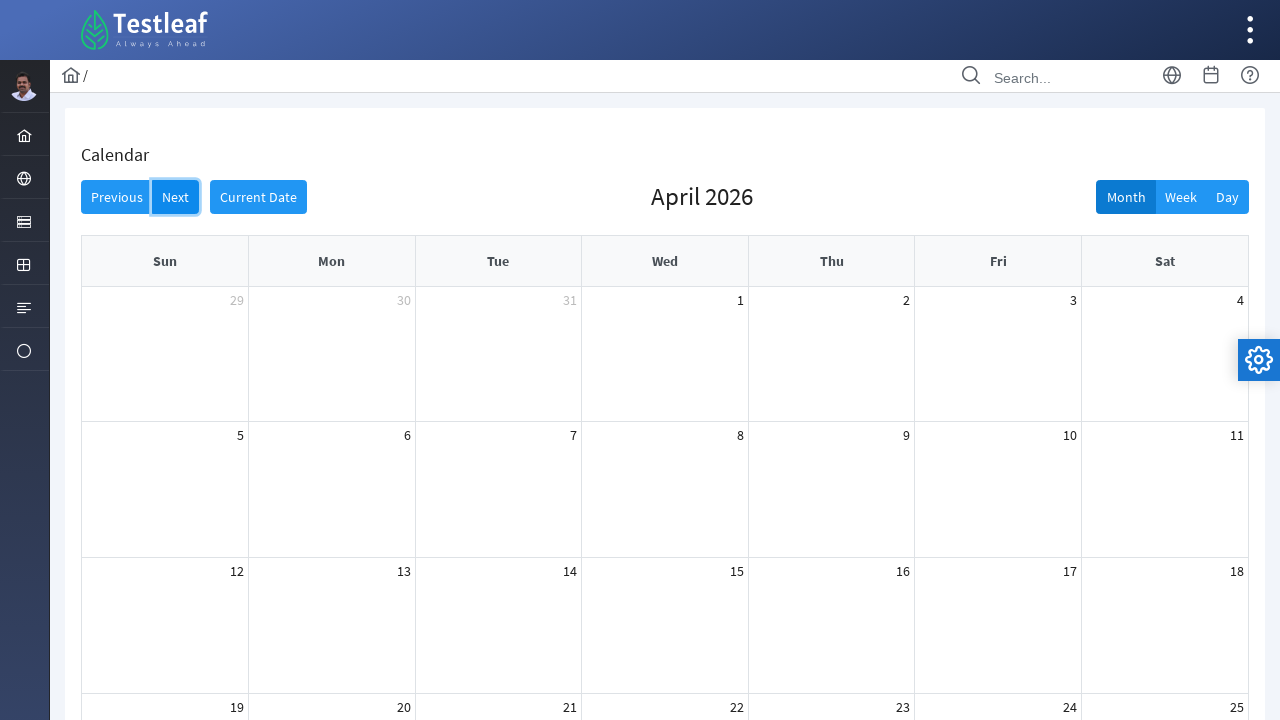

Clicked Previous button to go back in calendar at (117, 197) on xpath=//button[text()='Previous']
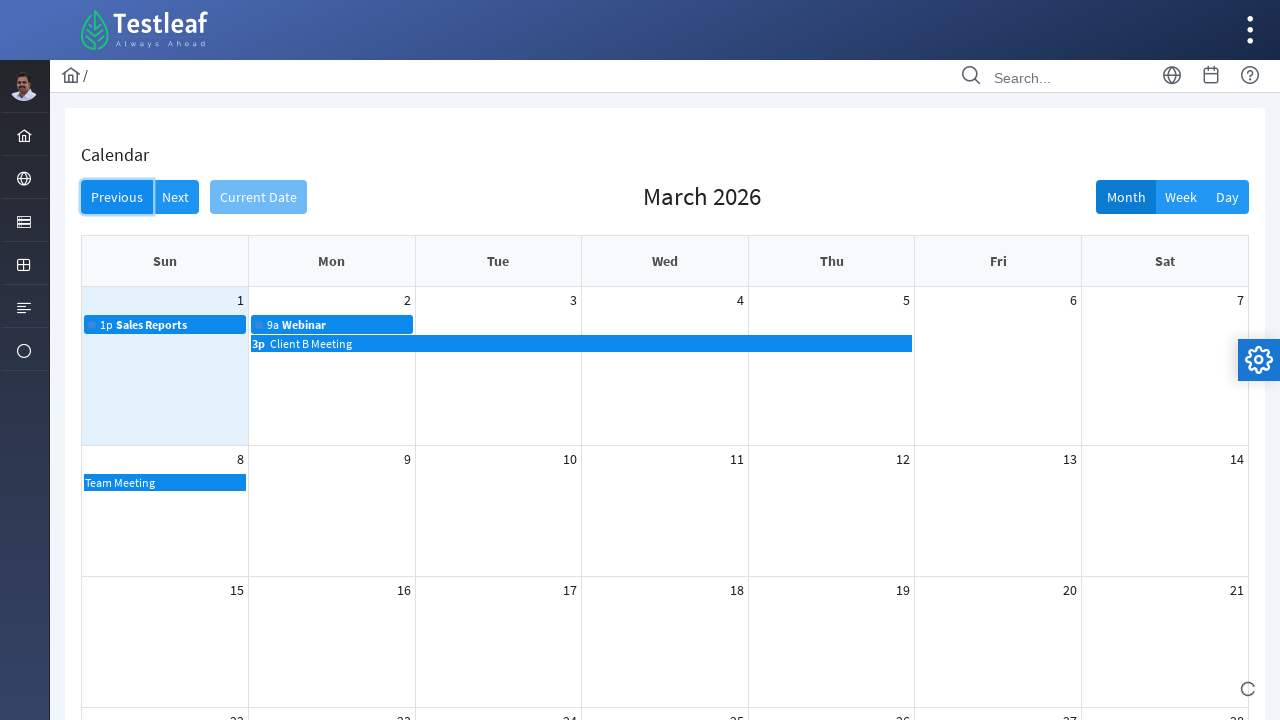

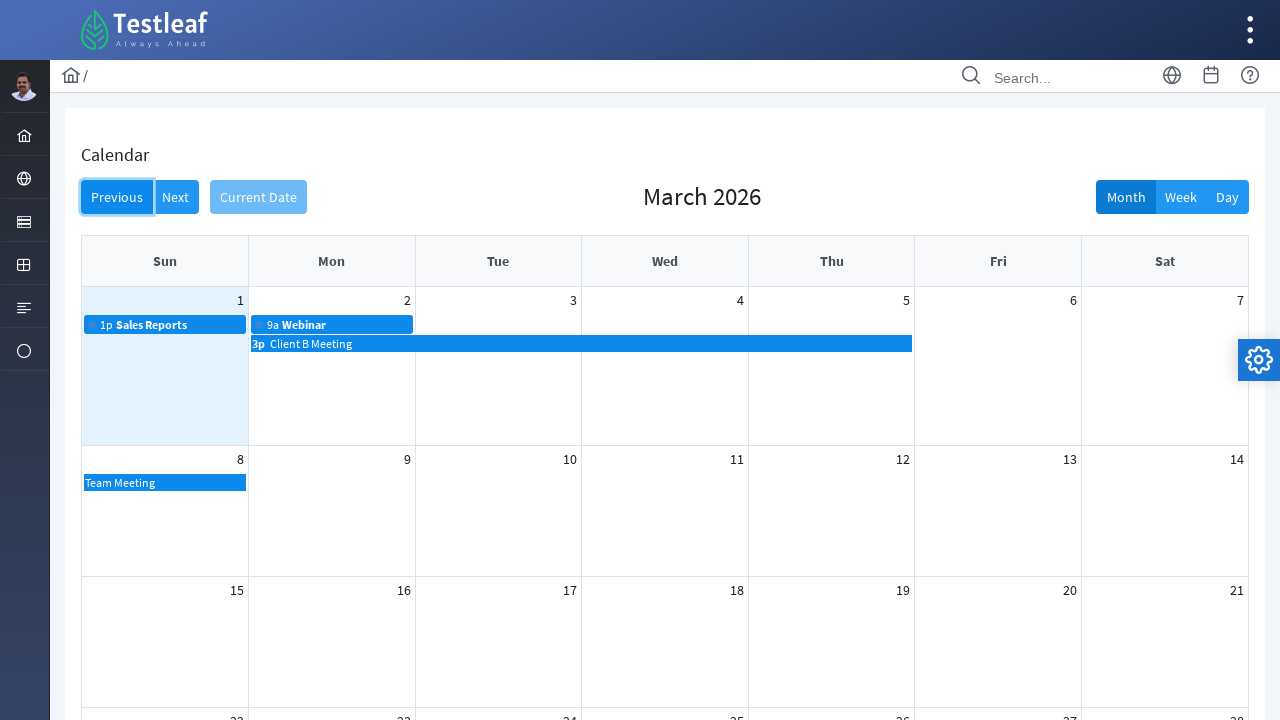